Tests dynamic content loading by clicking a start button and waiting for the "Hello World!" text to appear after the loading animation completes.

Starting URL: https://the-internet.herokuapp.com/dynamic_loading/1

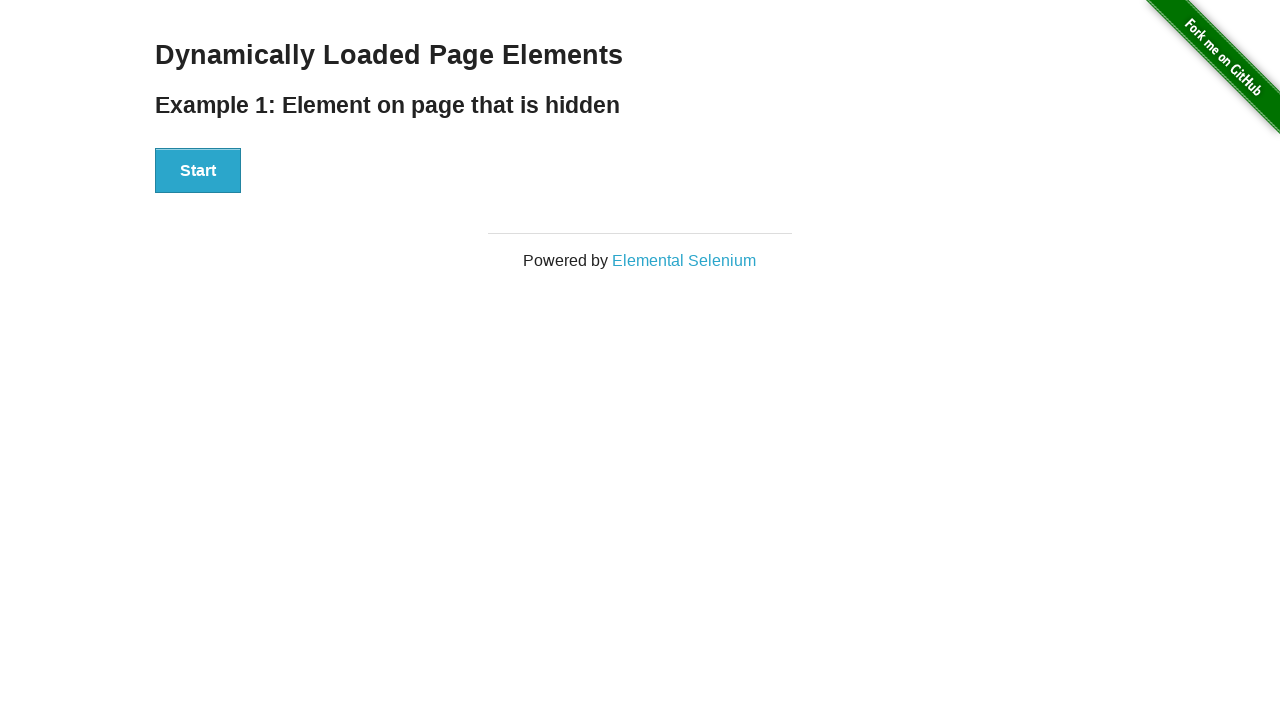

Clicked the Start button to trigger dynamic loading at (198, 171) on xpath=//div[@id='start']//button
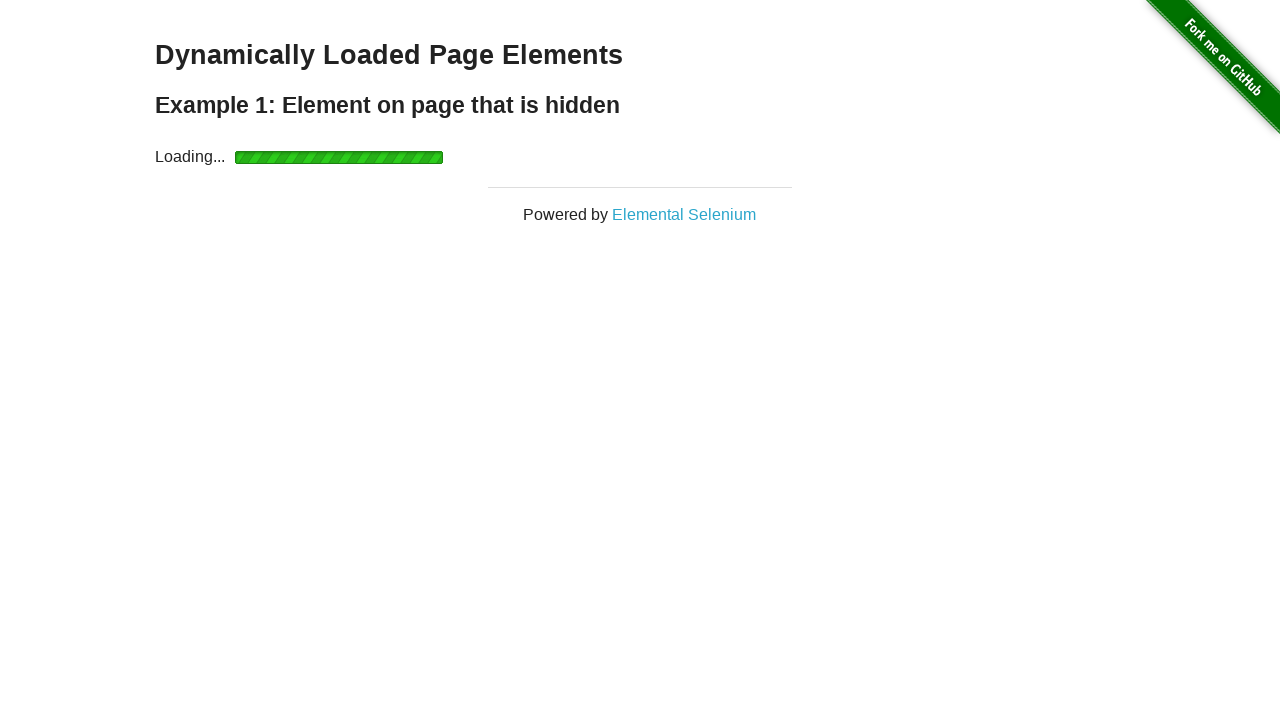

Waited for 'Hello World!' text to appear after loading animation completes
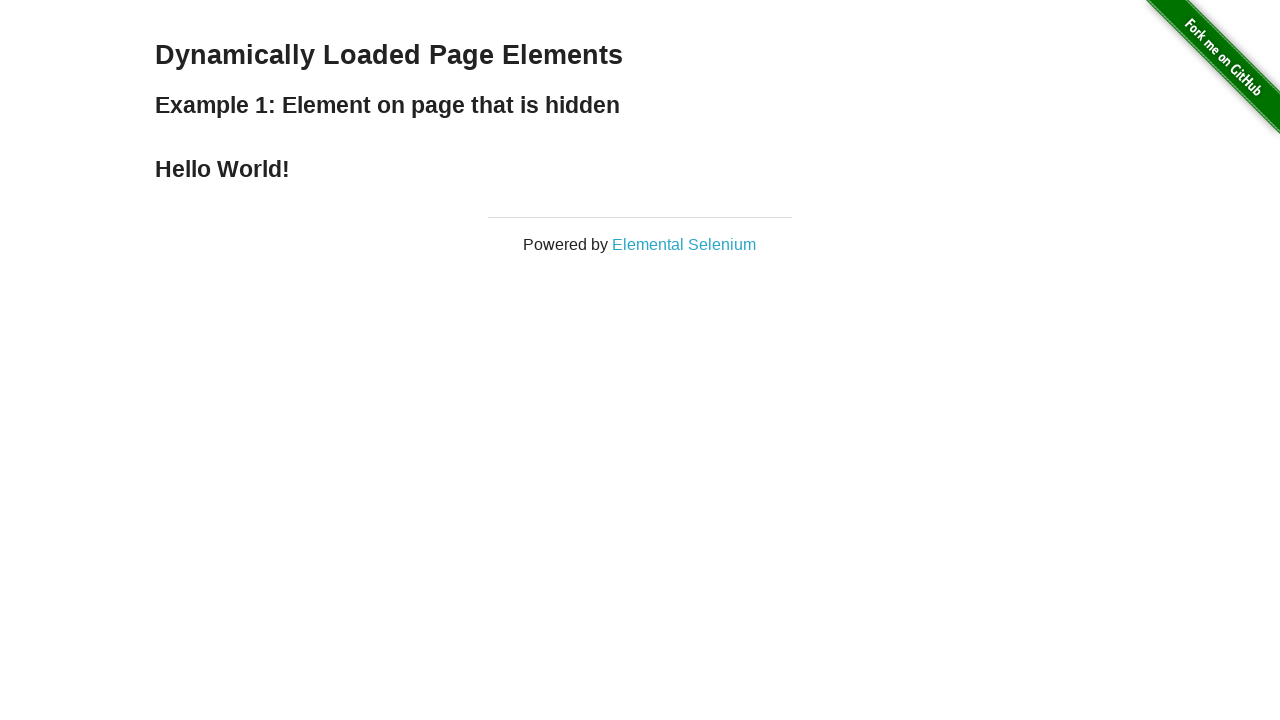

Verified the 'Hello World!' text is visible
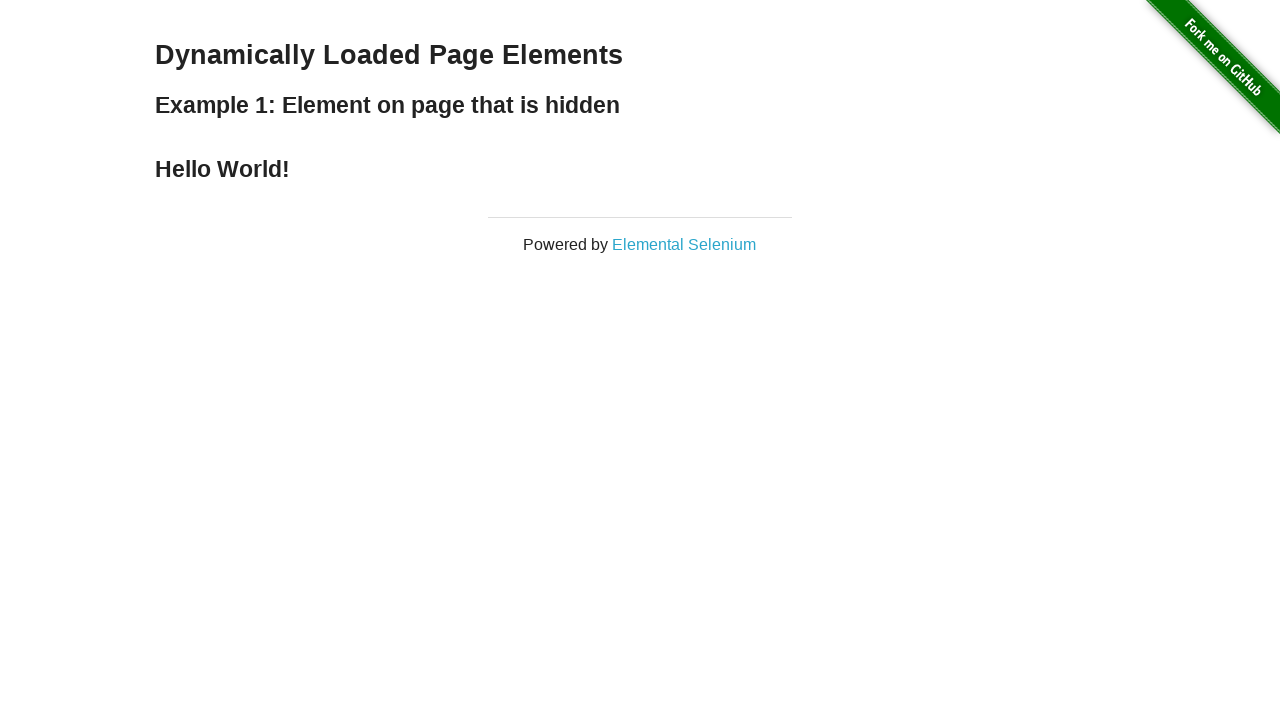

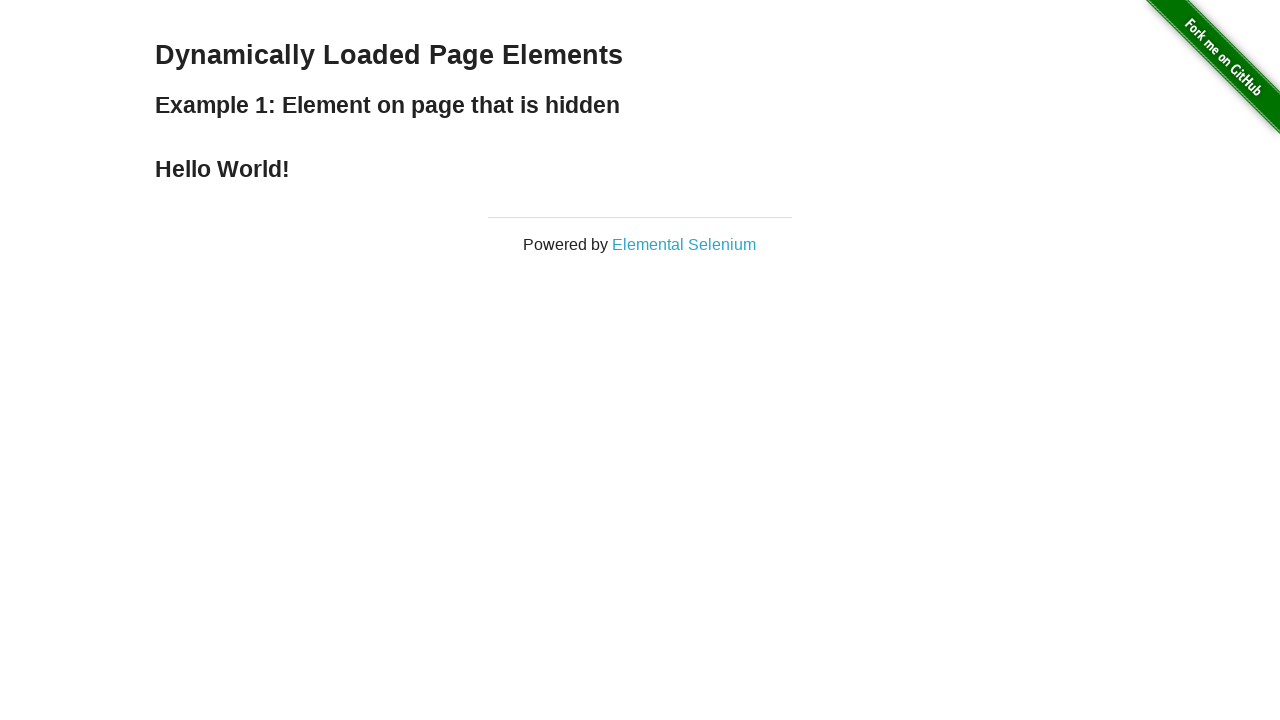